Navigates to GitHub signup page and verifies that the email input field is displayed on the page

Starting URL: https://github.com/signup?ref_cta=Sign+up&ref_loc=header+logged+out&ref_page=%2F&source=header-home

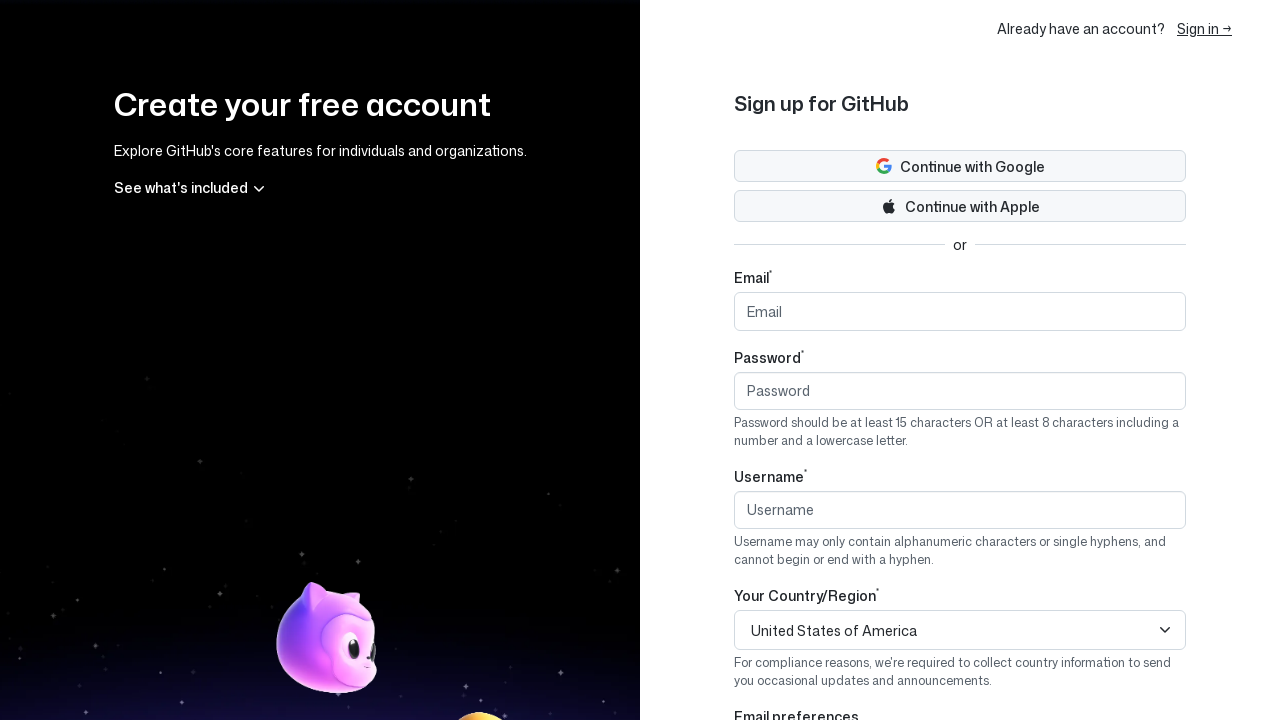

Navigated to GitHub signup page
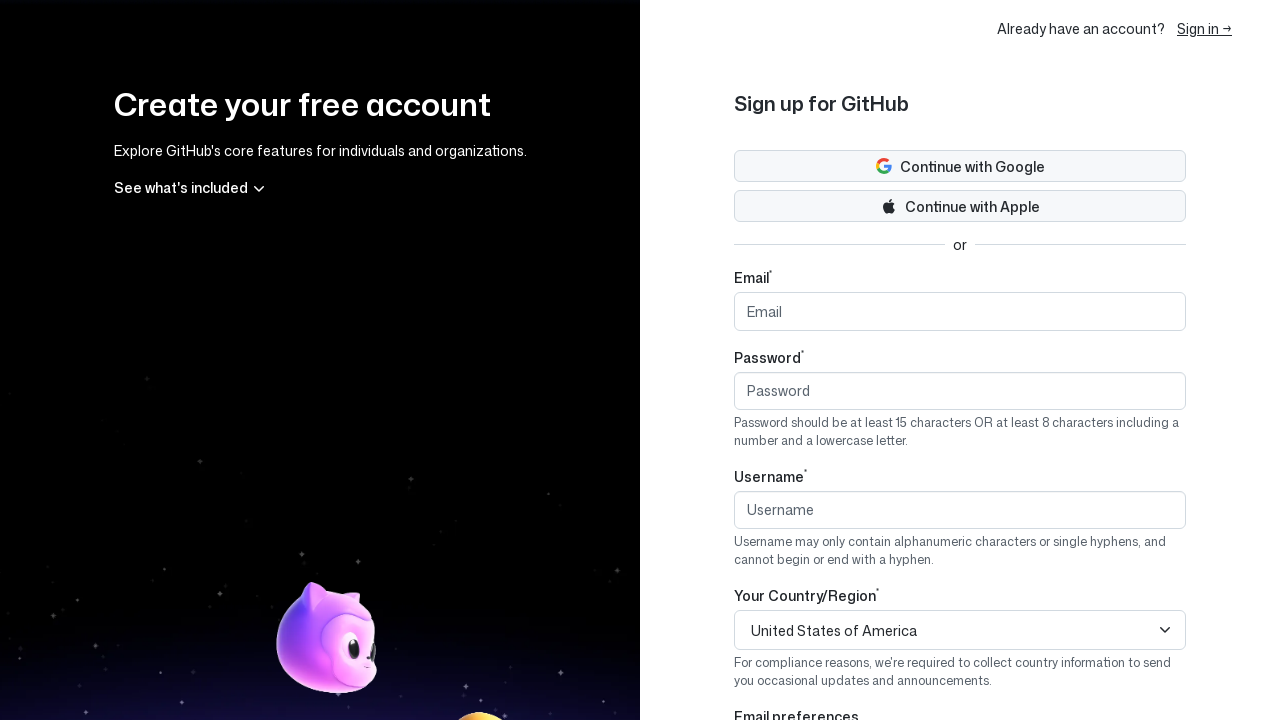

Waited 5 seconds for page to fully load
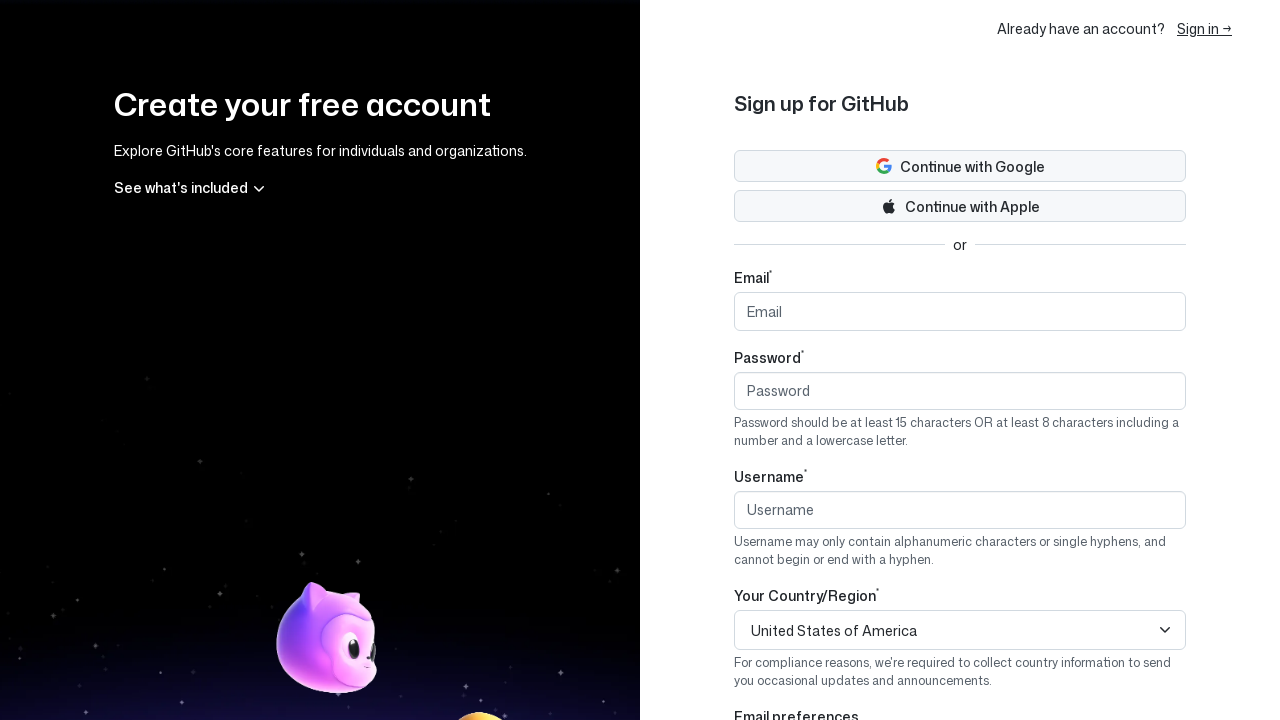

Located email input field element
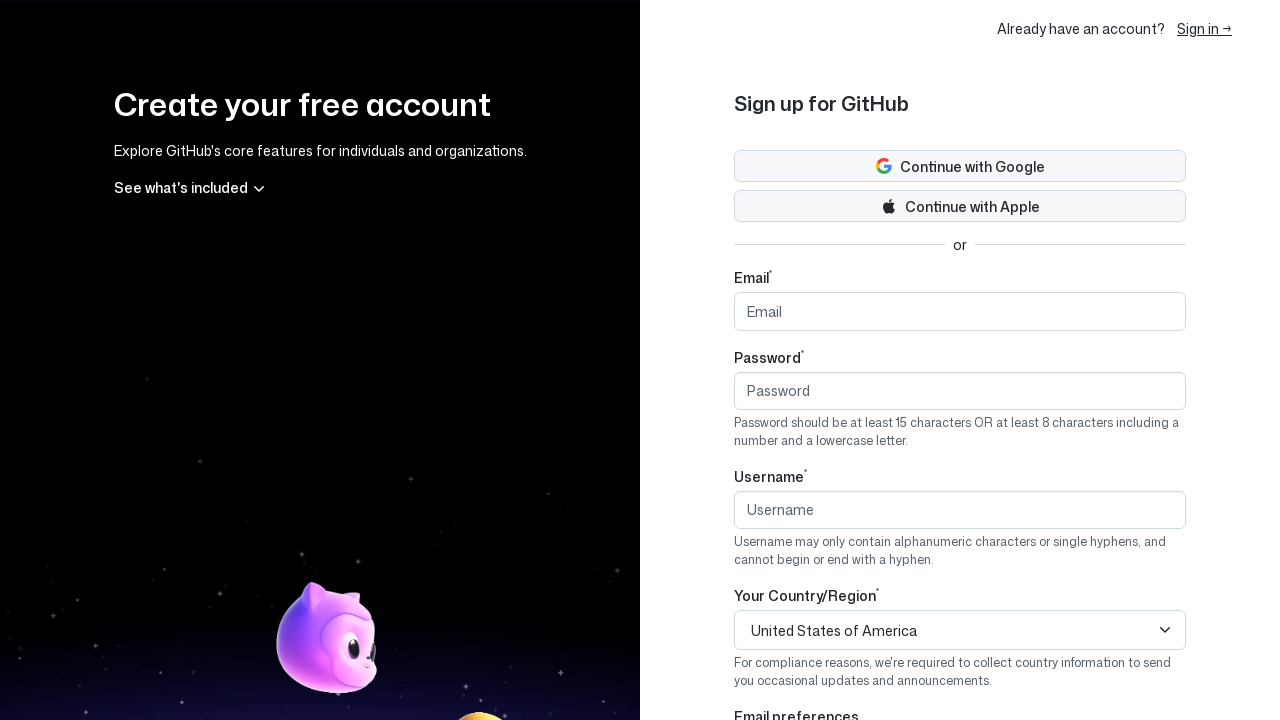

Pass: The email input field is displaying
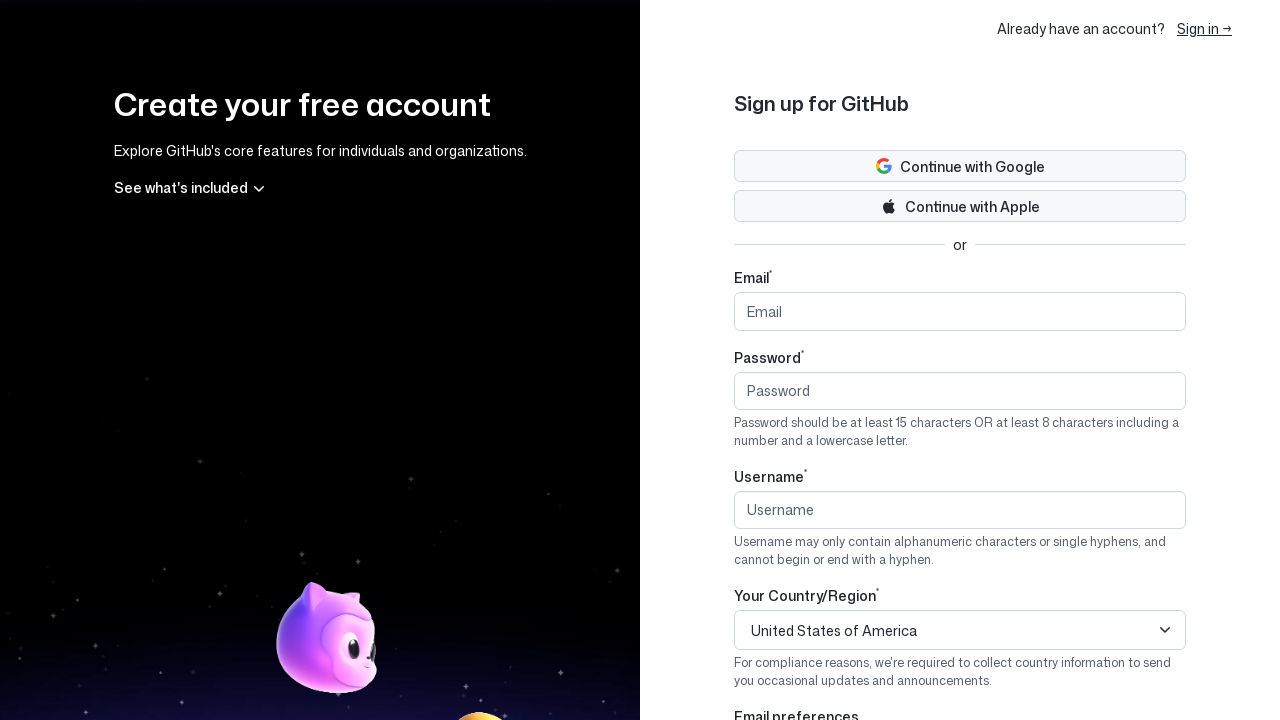

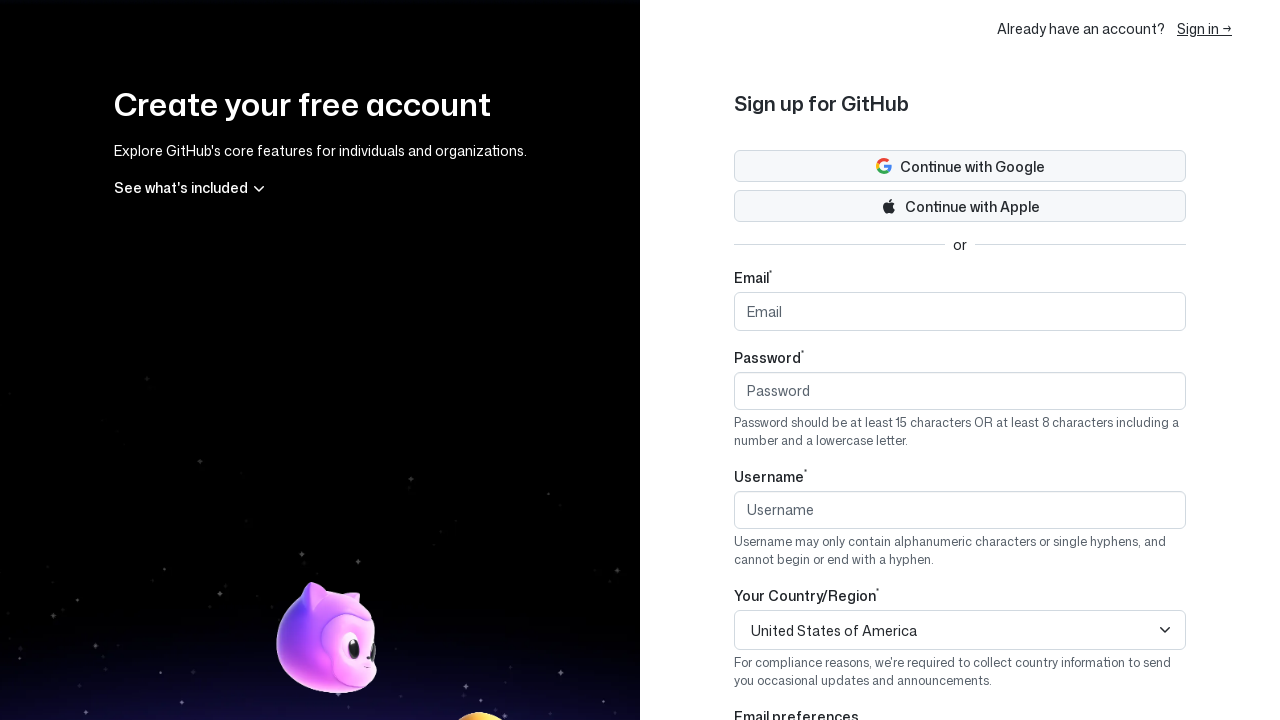